Tests JavaScript prompt dialog by entering text and accepting it

Starting URL: http://the-internet.herokuapp.com/javascript_alerts

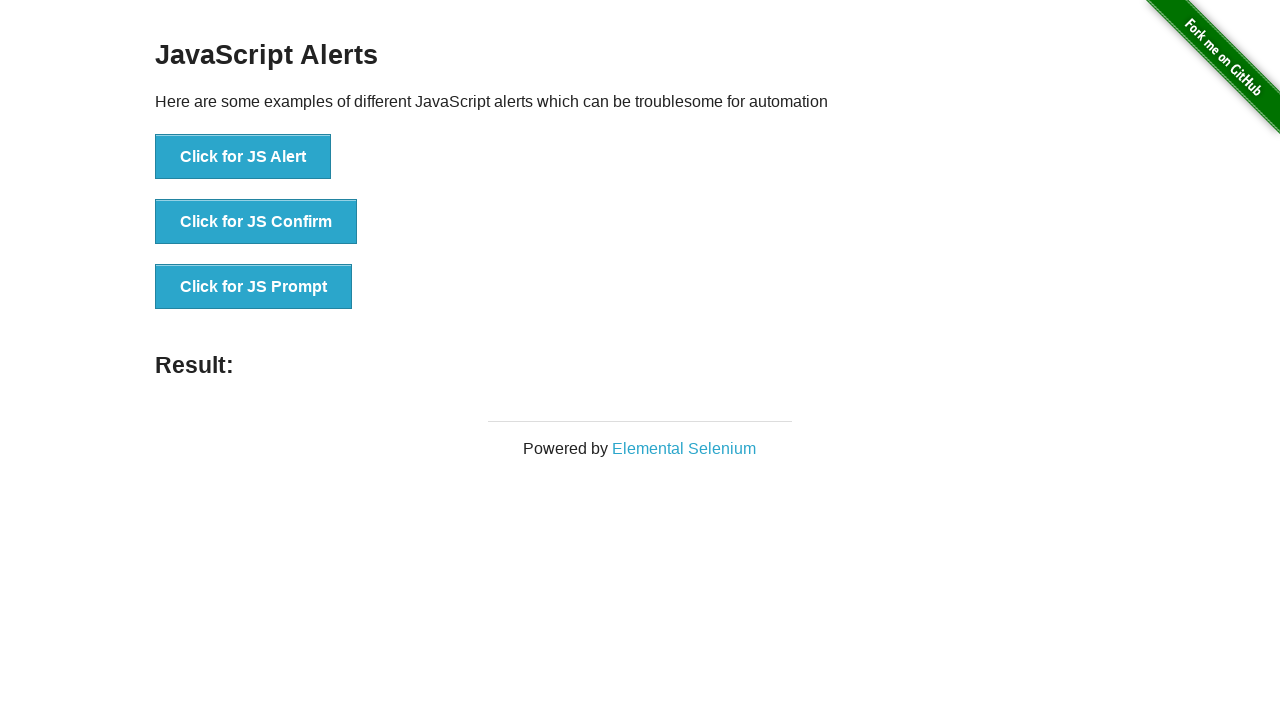

Set up dialog handler to accept prompt with text 'Hello'
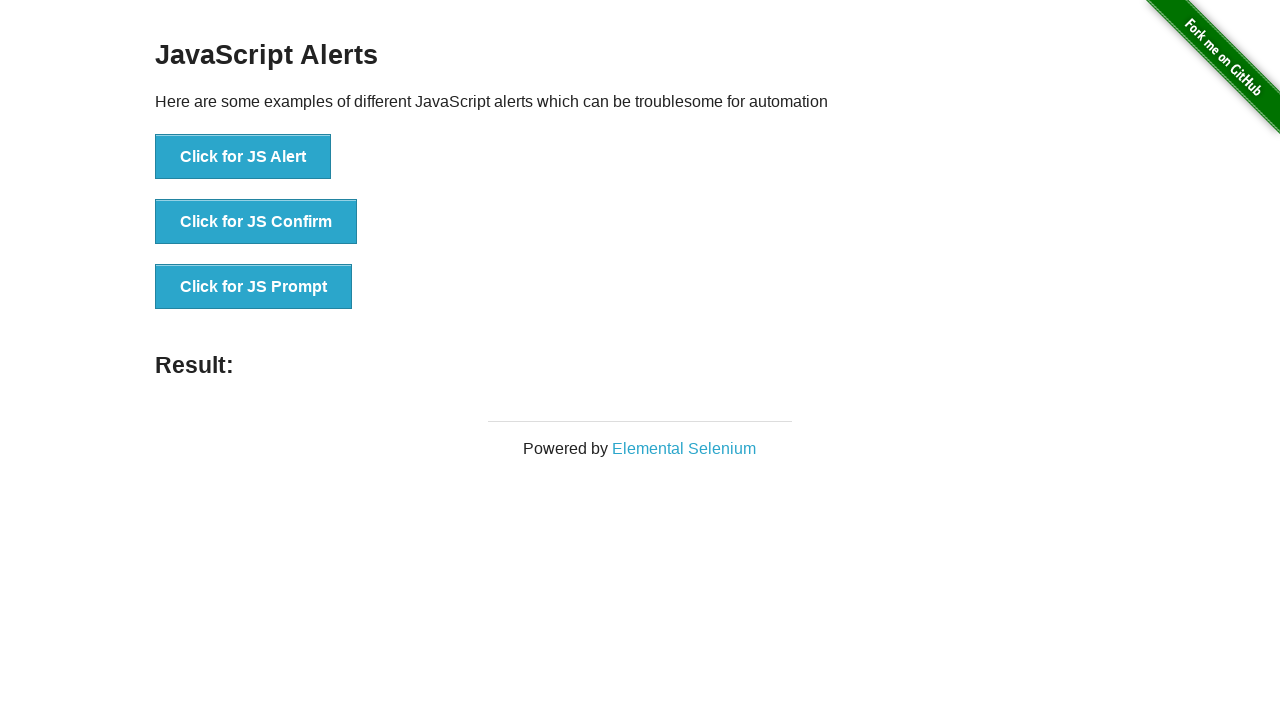

Clicked button to trigger JavaScript prompt dialog at (254, 287) on xpath=//button[@onclick='jsPrompt()']
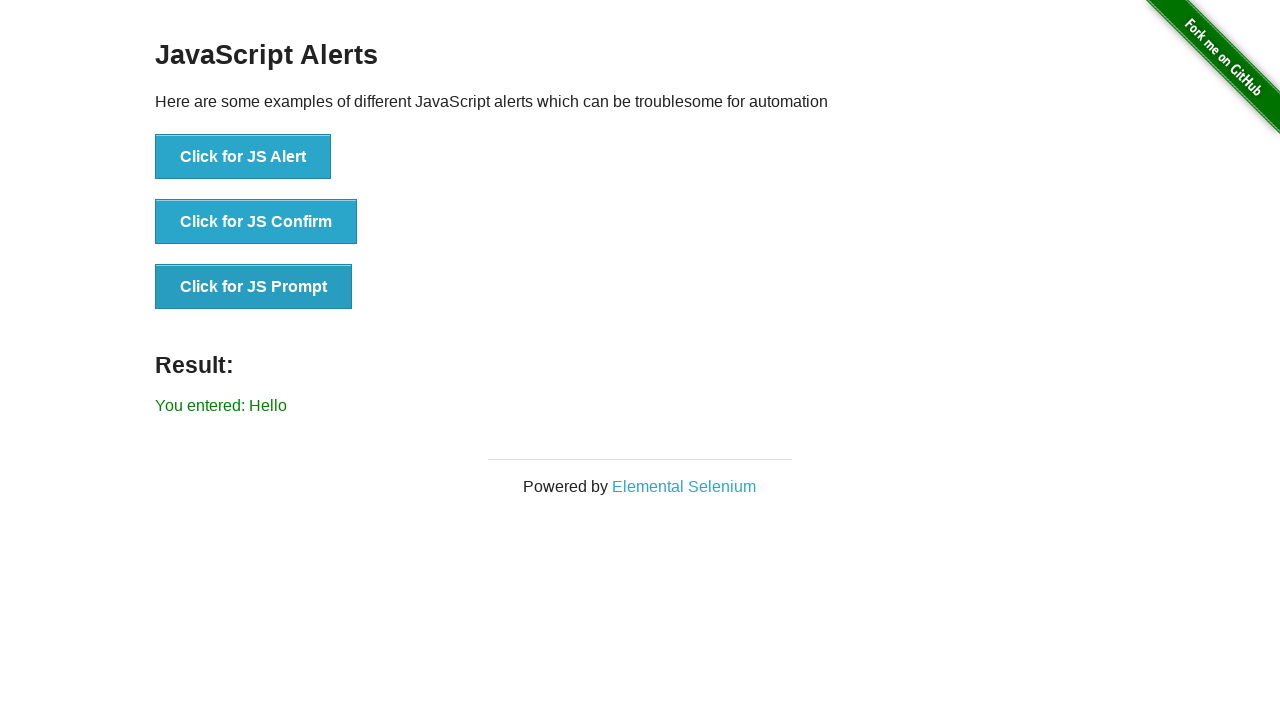

Prompt dialog result element appeared
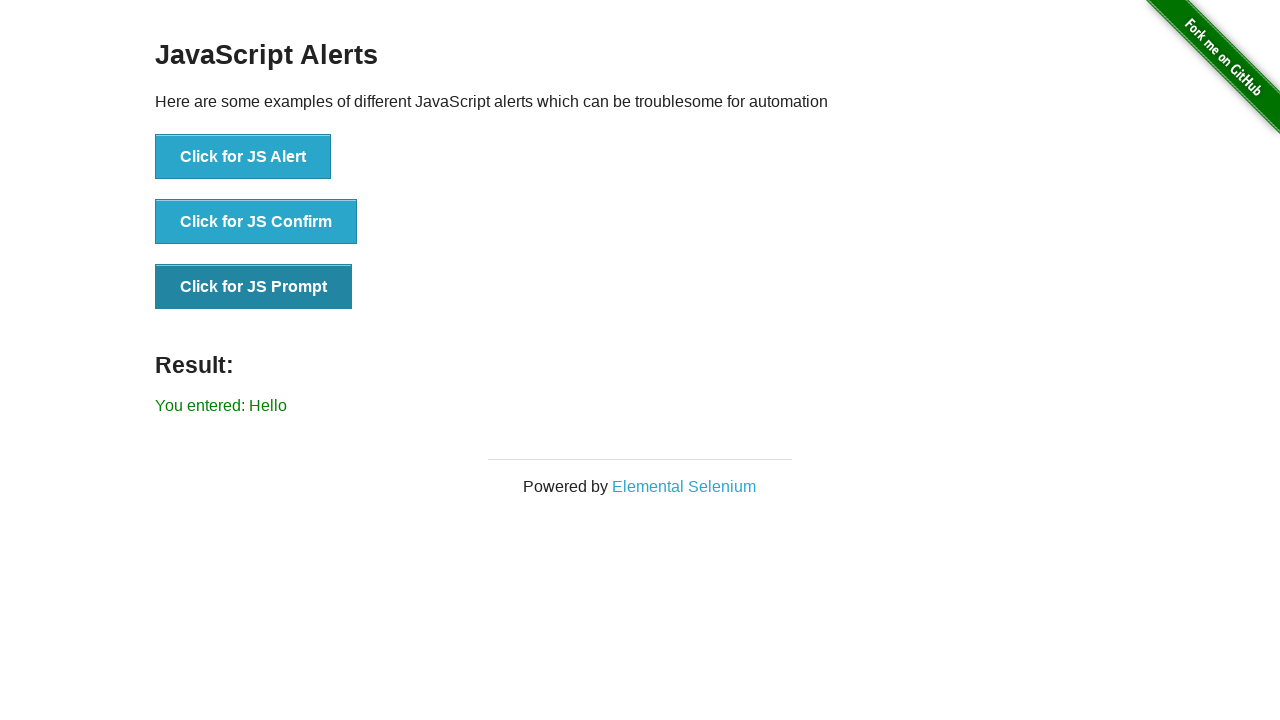

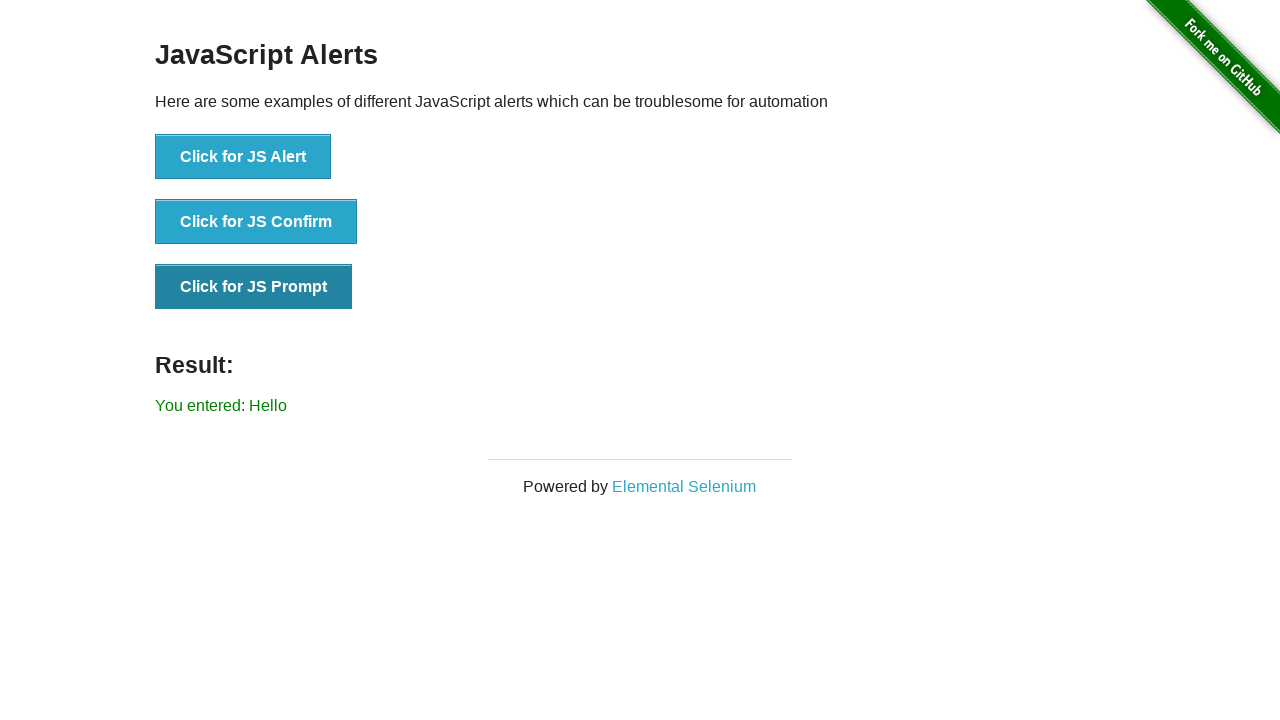